Tests drag and drop functionality within an iframe on the jQuery UI droppable demo page

Starting URL: https://jqueryui.com/droppable/

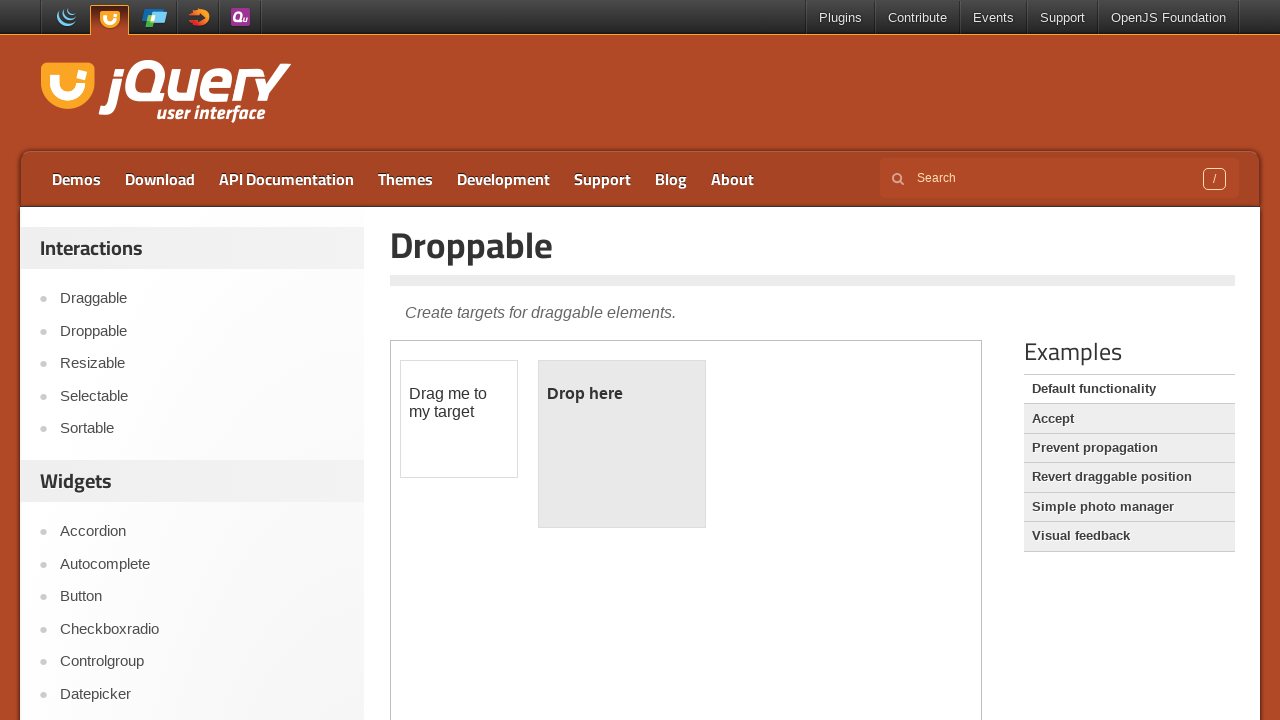

Located the demo iframe containing drag and drop elements
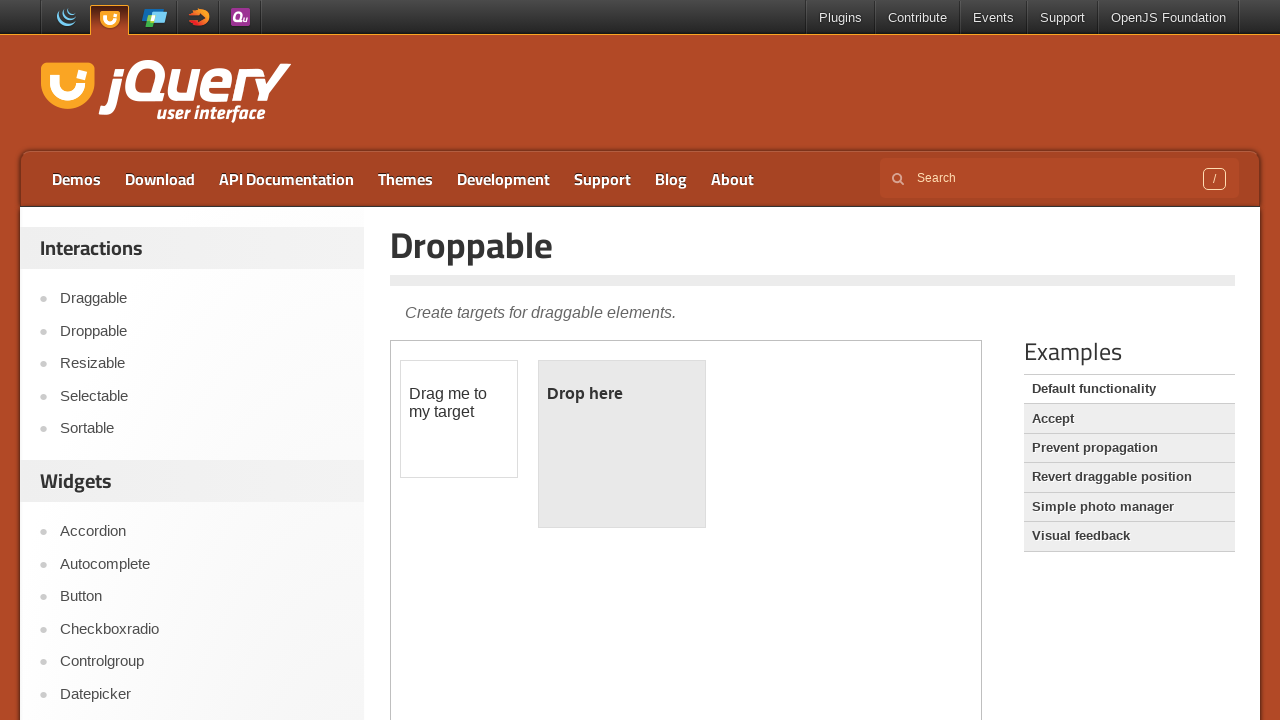

Located the draggable element within the iframe
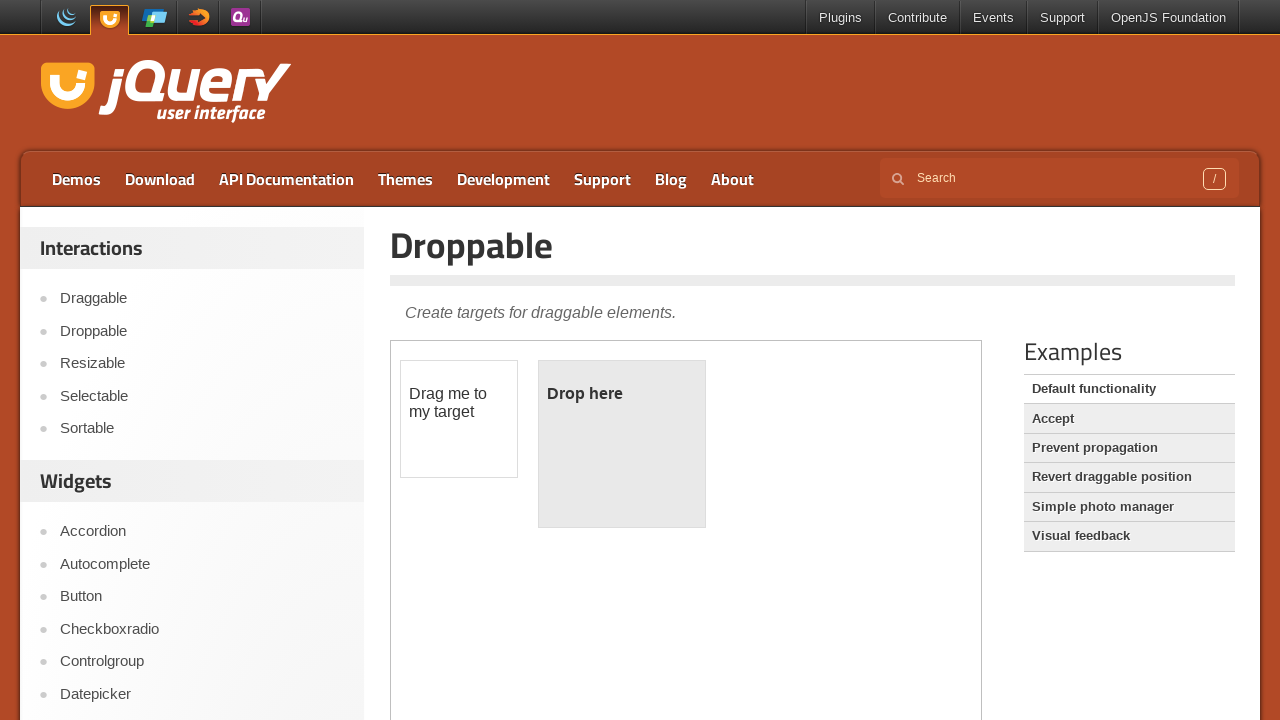

Located the droppable element within the iframe
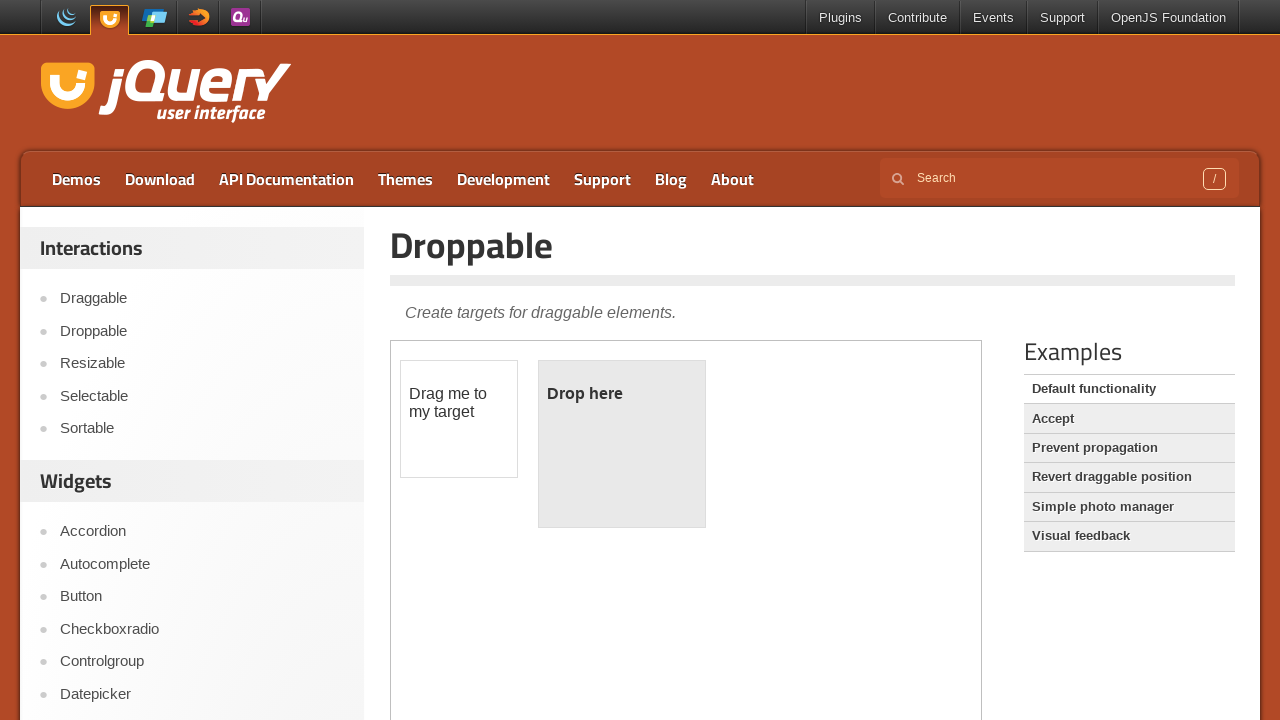

Dragged the draggable element onto the droppable element at (622, 444)
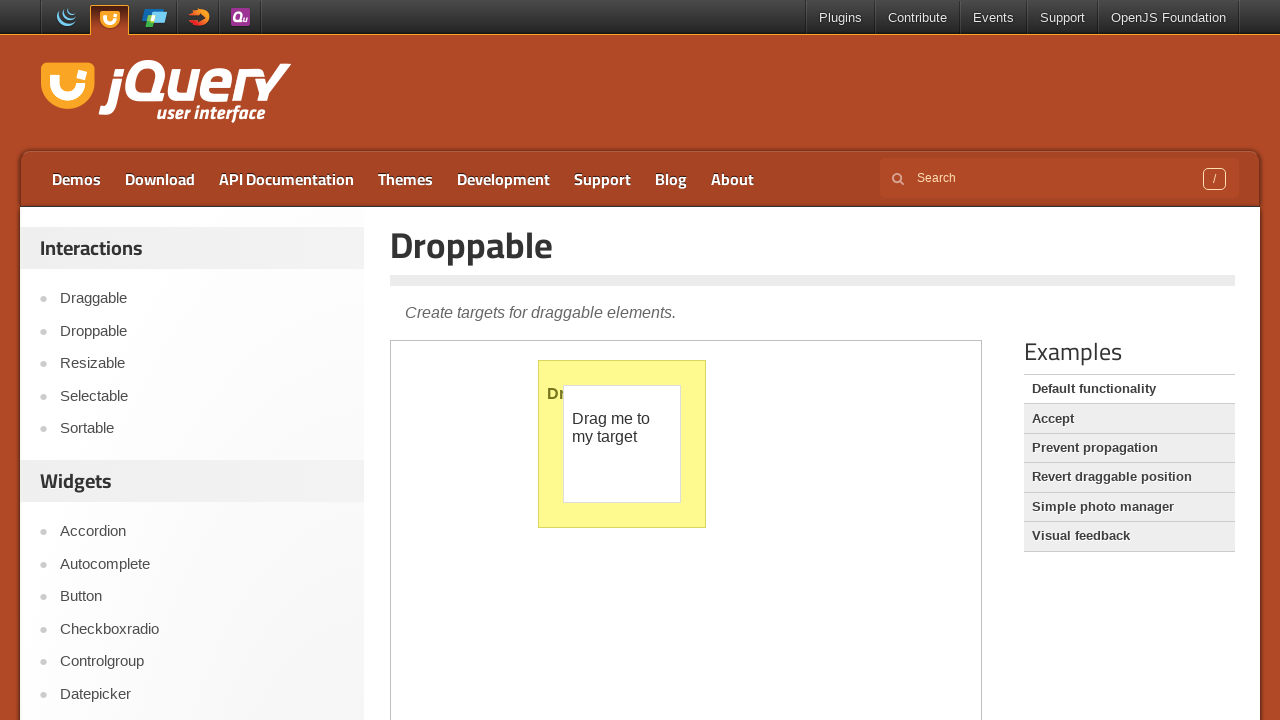

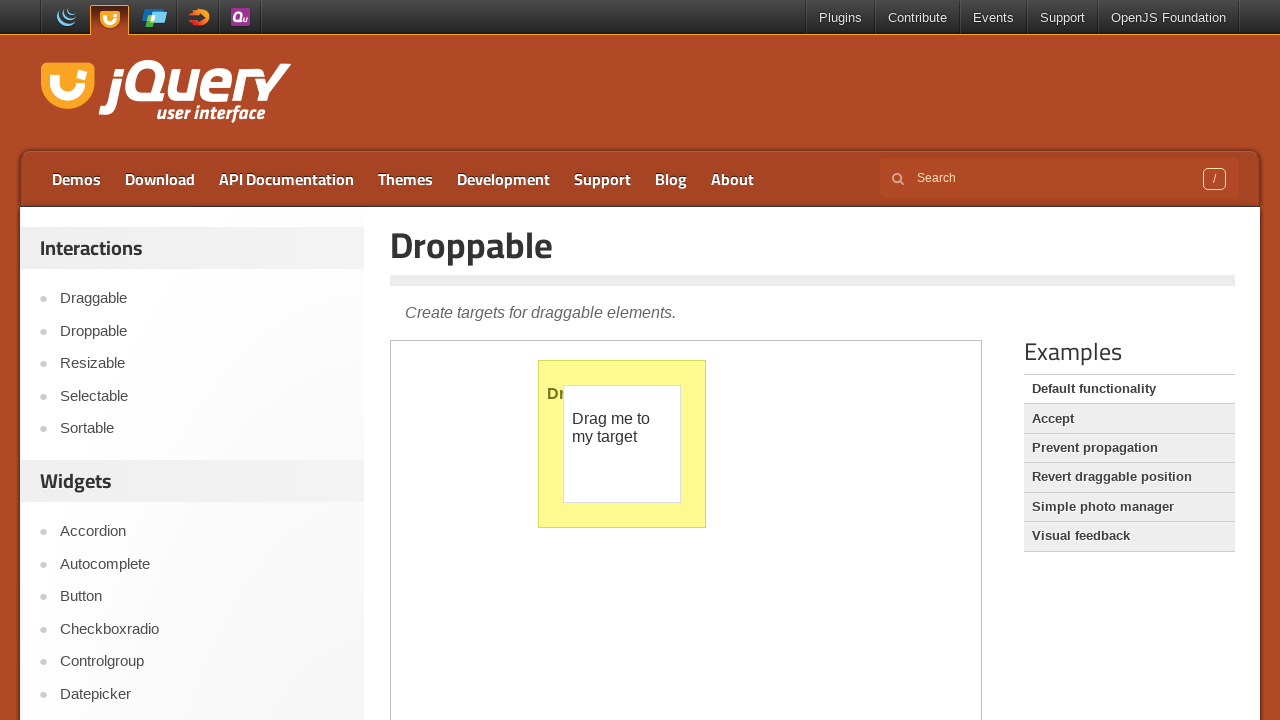